Tests window handling by clicking a link that opens a new window, switching to it, and then closing it

Starting URL: http://sahitest.com/demo/index.htm

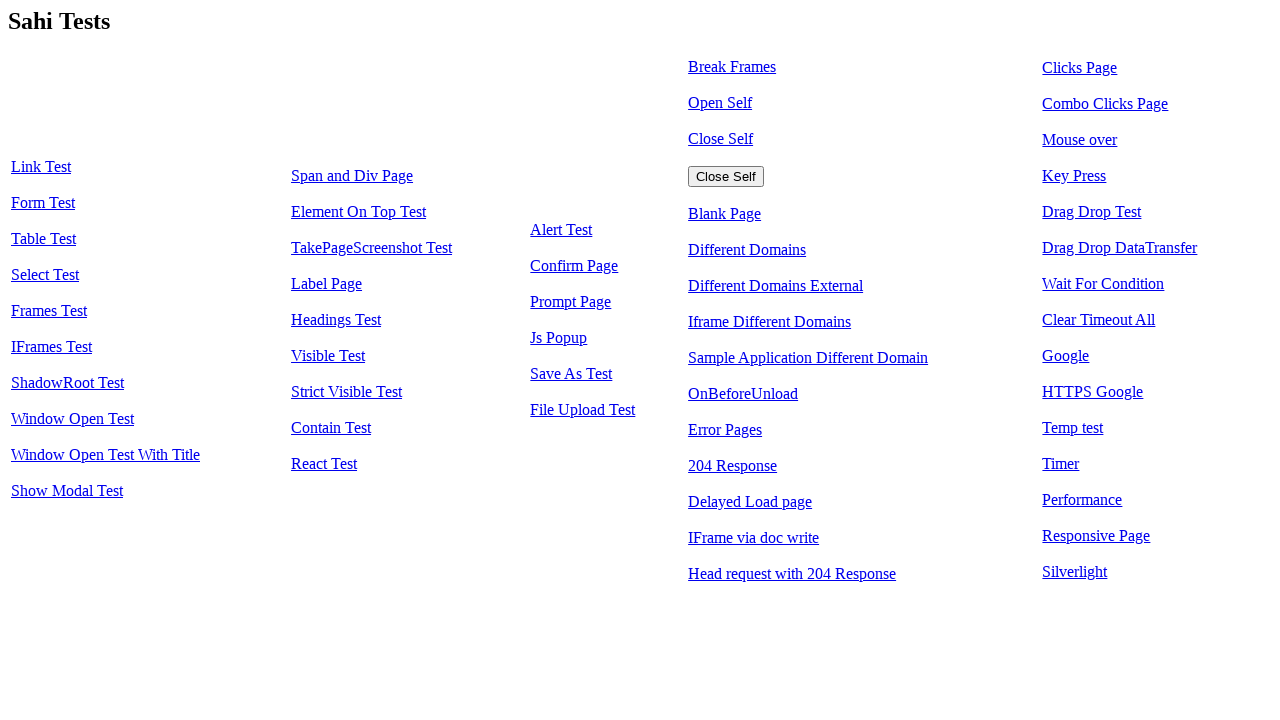

Clicked 'Window Open Test With Title' link to open new window at (106, 455) on text='Window Open Test With Title'
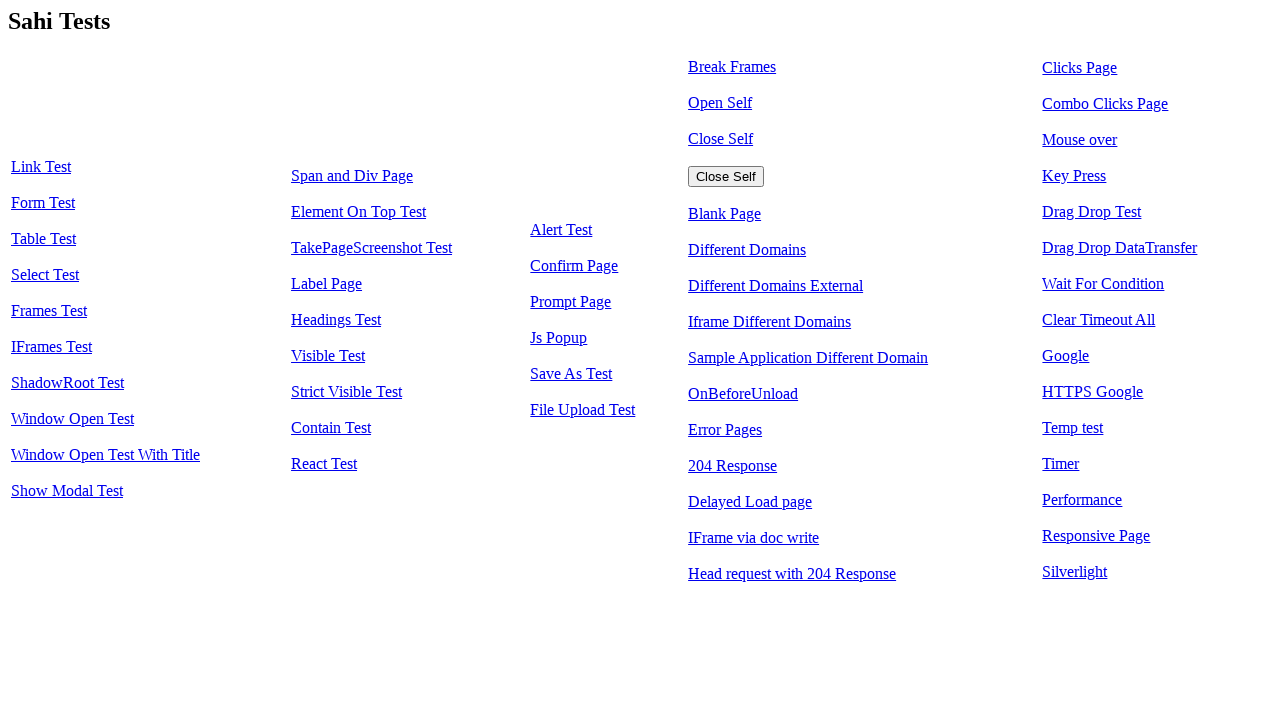

New window opened and switched to it
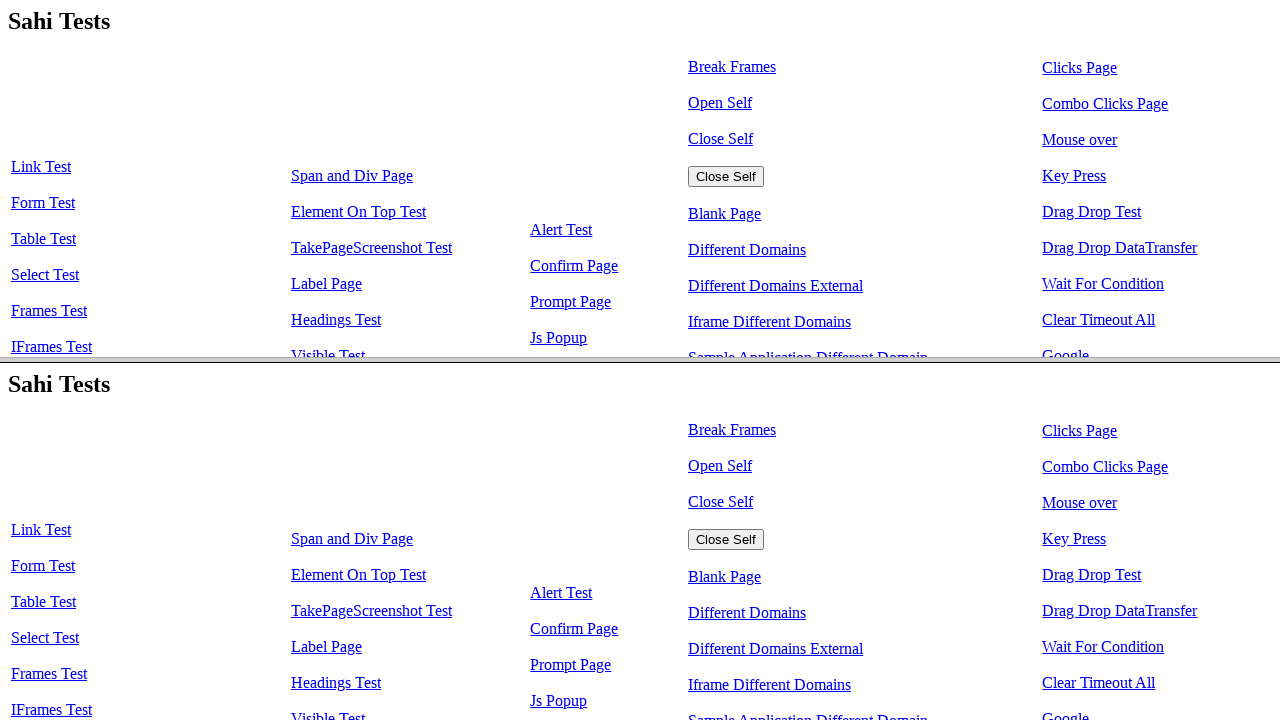

Closed the new window
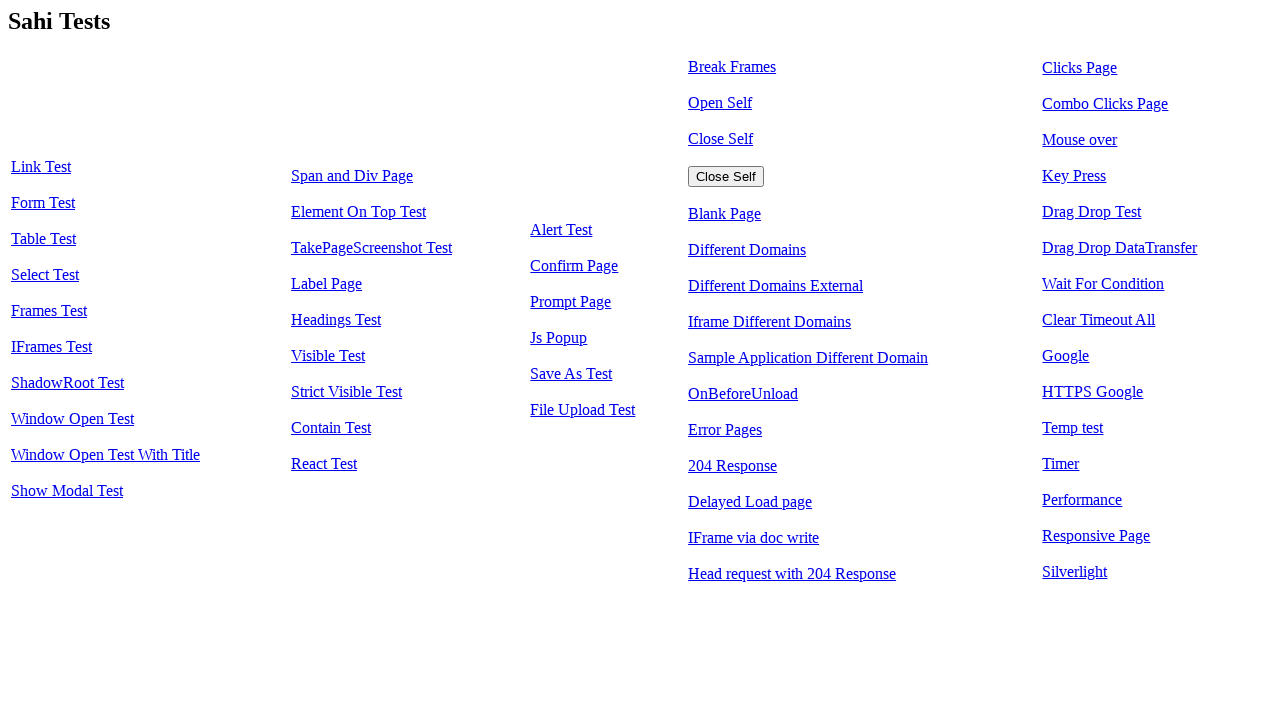

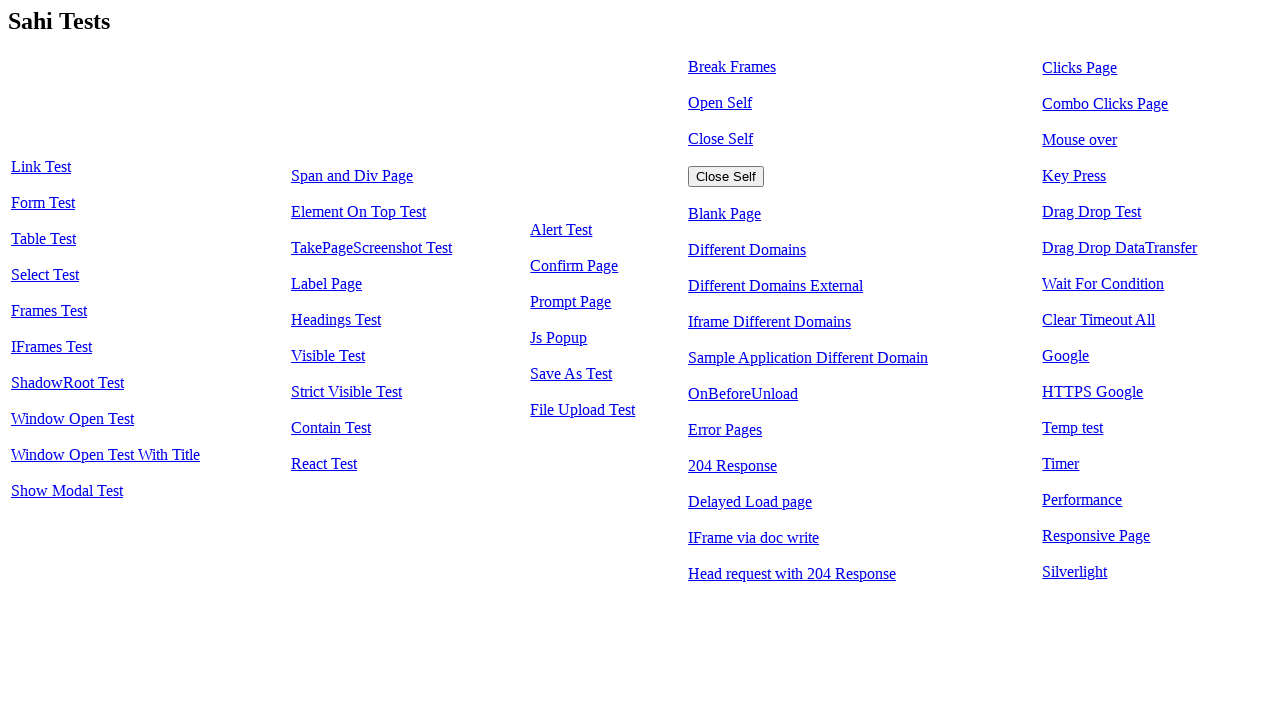